Tests search functionality by entering a search term and clicking the search button

Starting URL: https://www.service.nsw.gov.au/service-centre

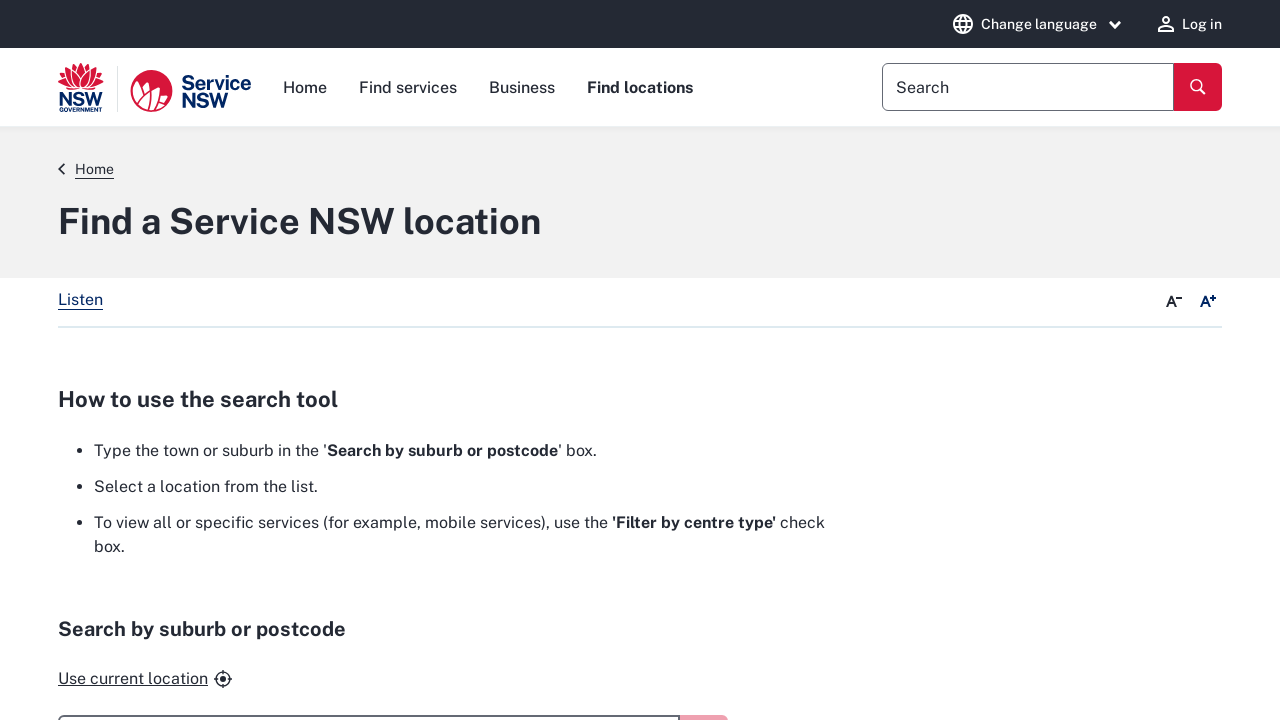

Filled search field with 'driver license renewal' on input[type='search']
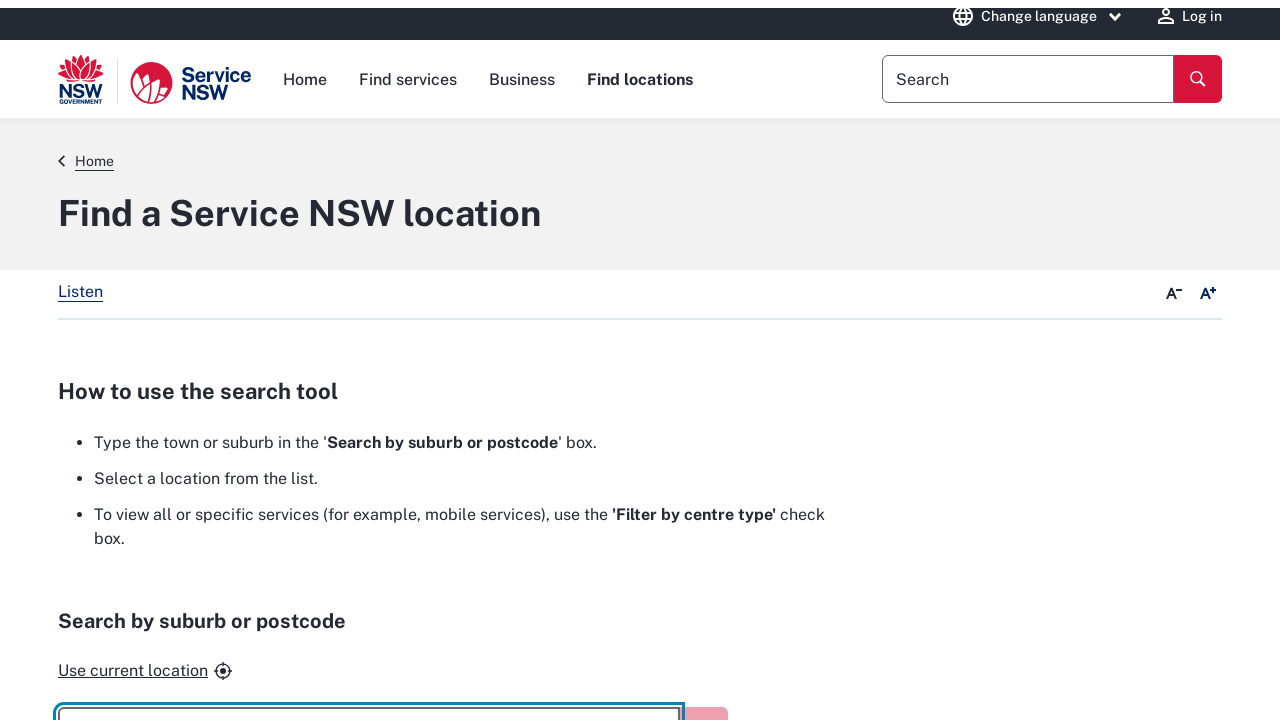

Clicked search button to submit search query at (1198, 58) on button[type='submit']
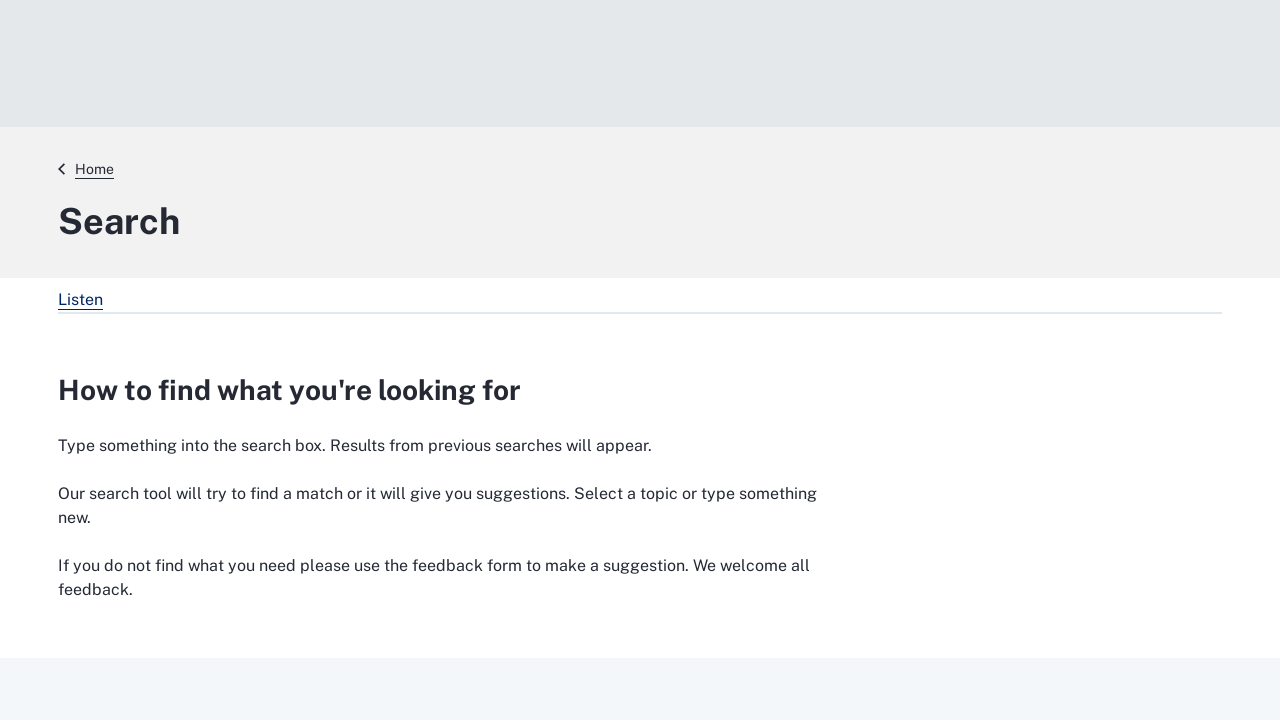

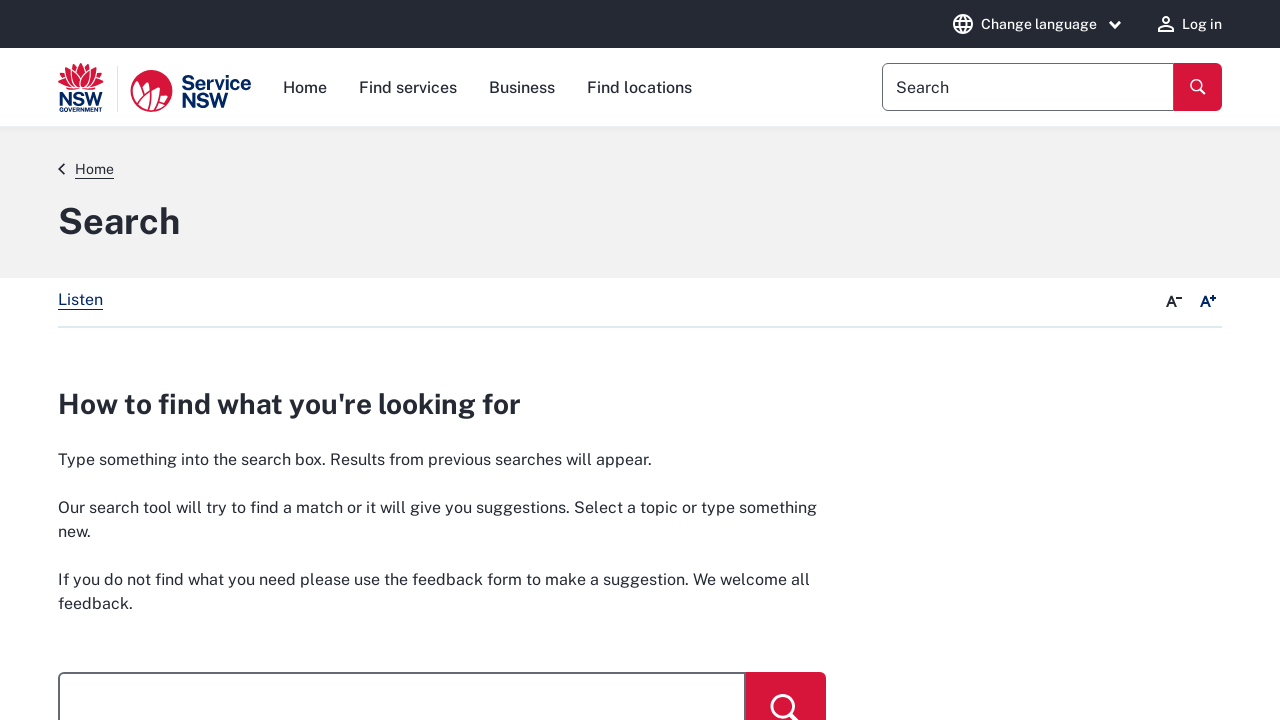